Opens the login modal and verifies that the login dialog is displayed

Starting URL: https://www.demoblaze.com/index.html

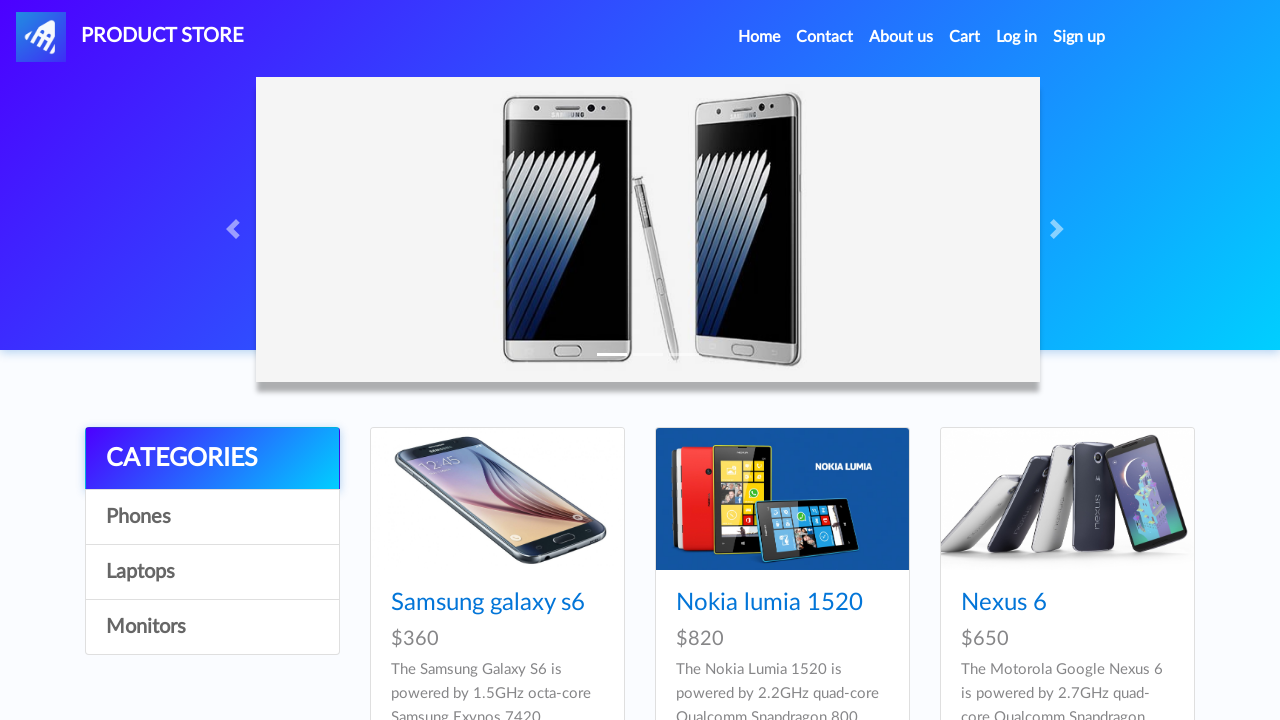

Clicked login link to open modal at (1017, 37) on #login2
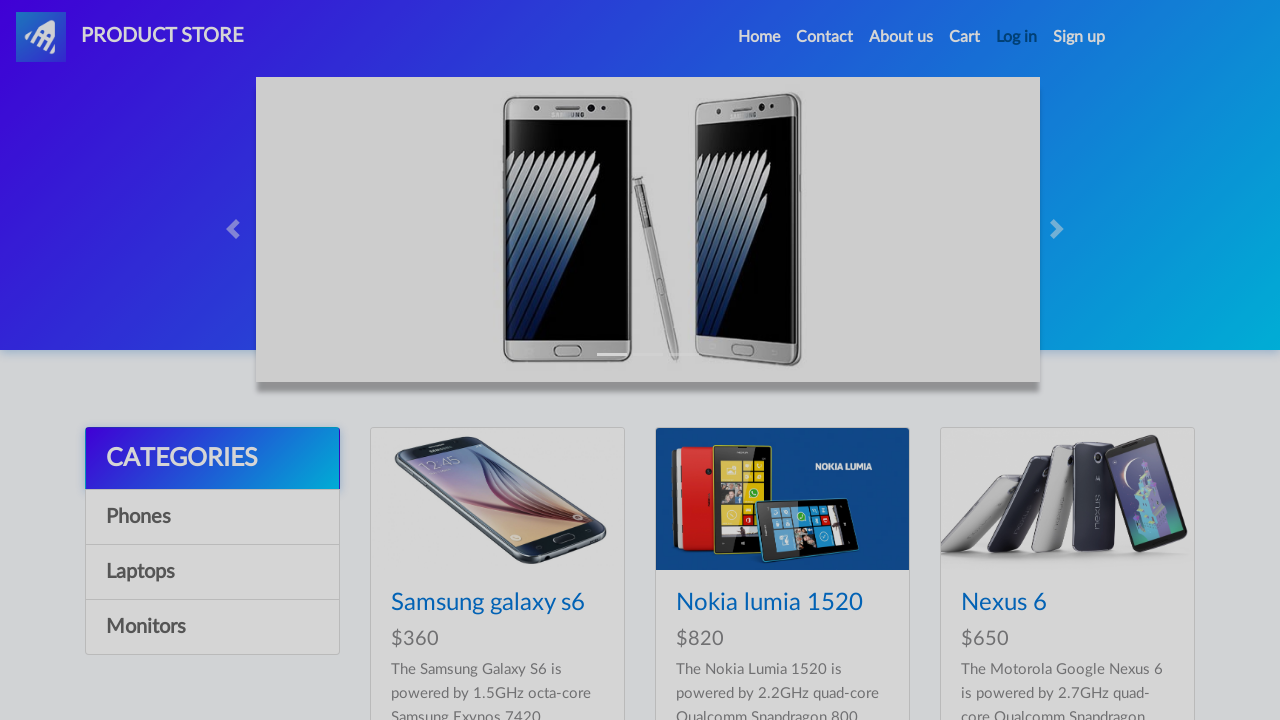

Login modal is now visible
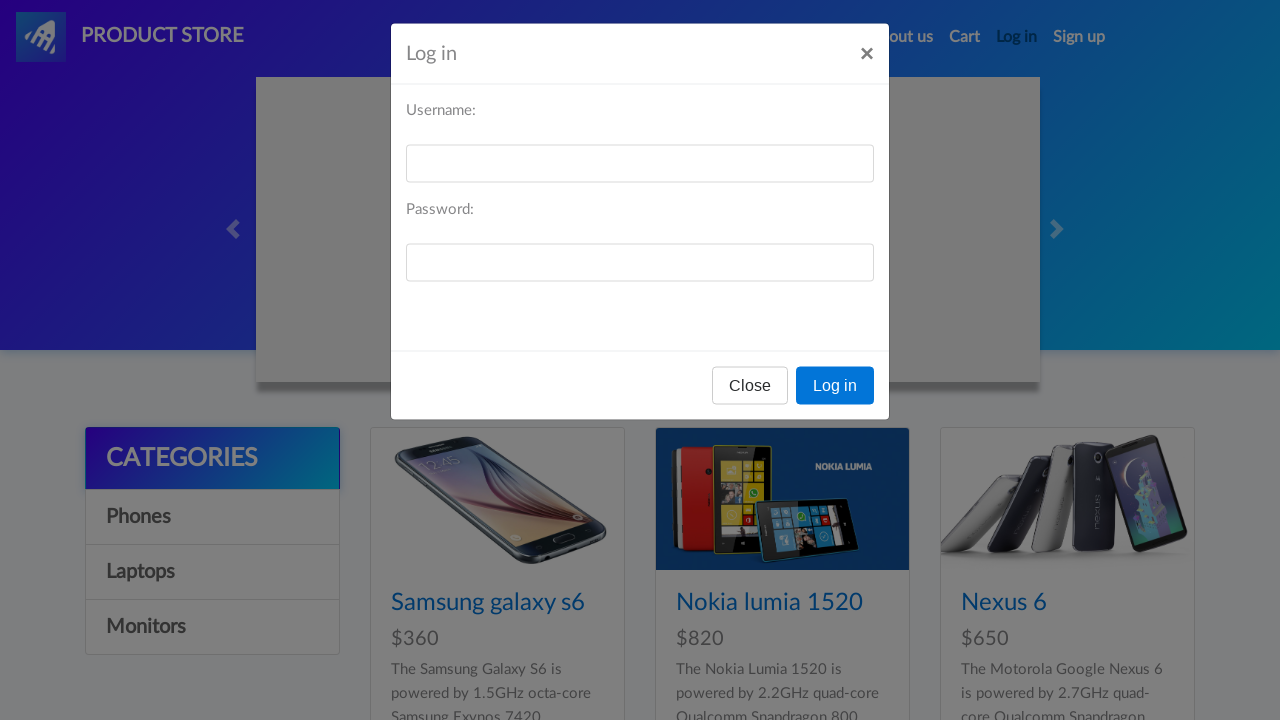

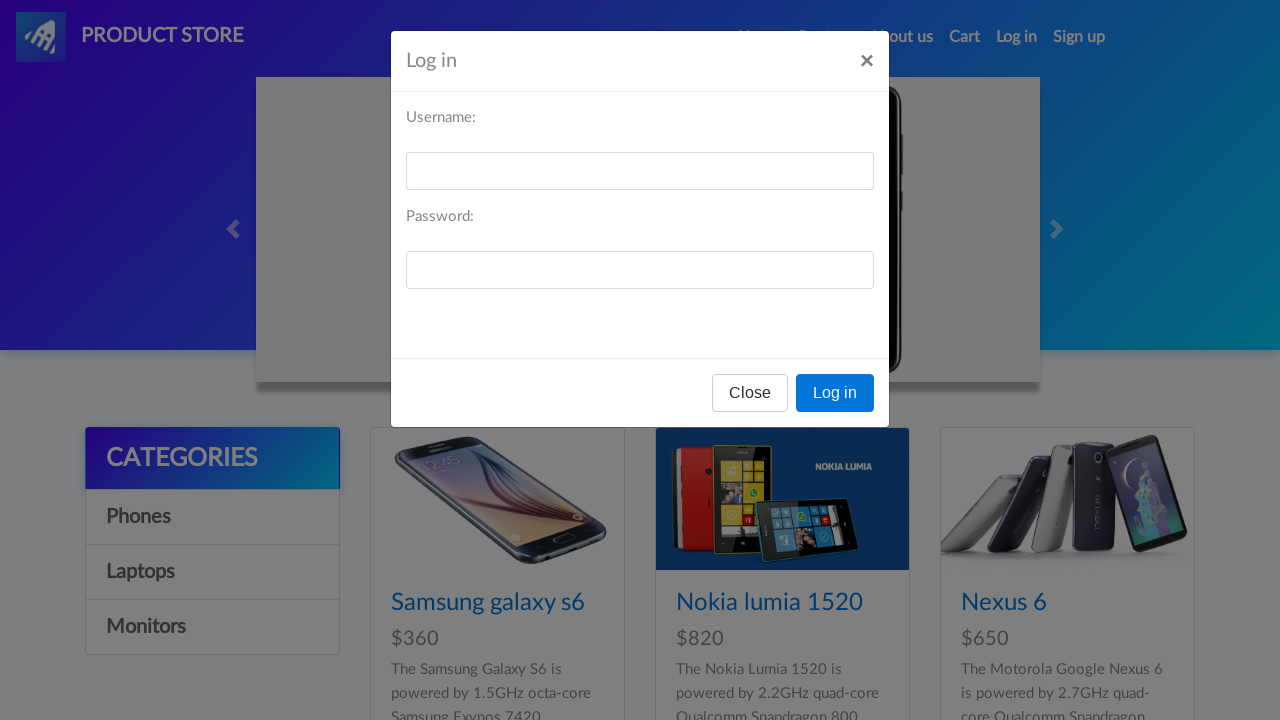